Tests Python.org search functionality by searching for "pycon" and verifying that search results are returned without showing "No results found" message.

Starting URL: http://www.python.org

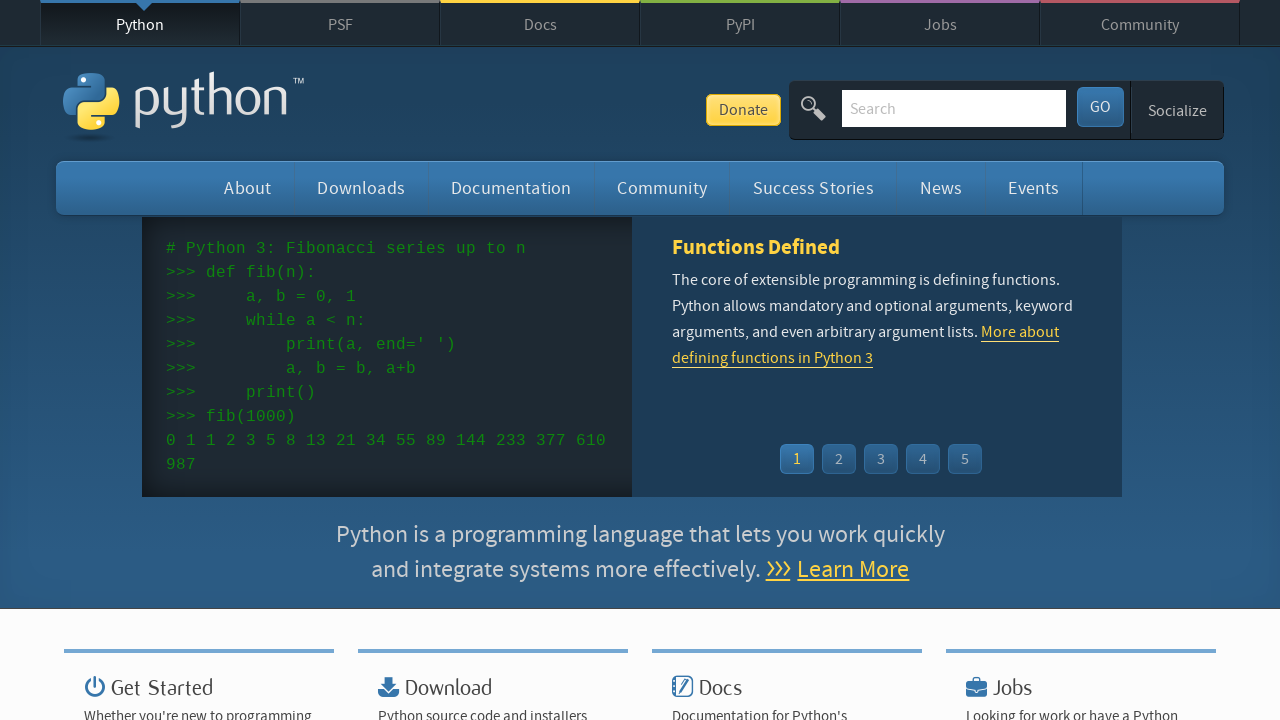

Verified page title contains 'Python'
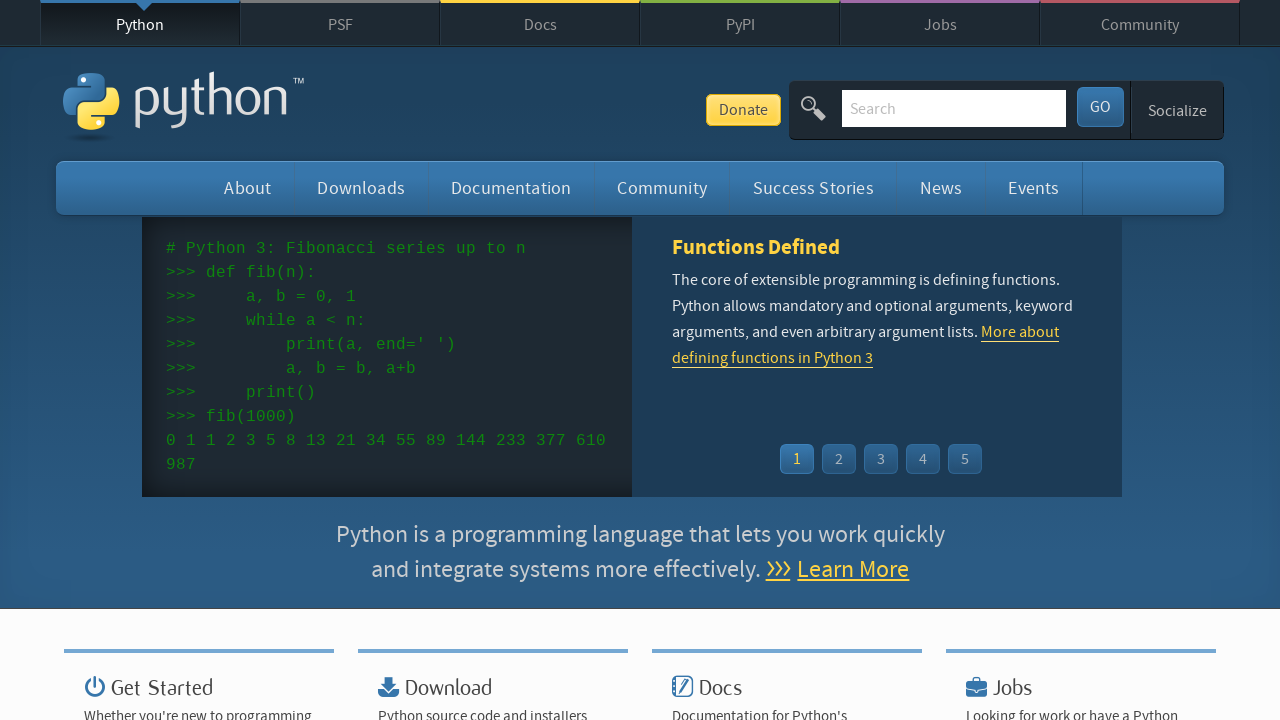

Filled search box with 'pycon' on input[name='q']
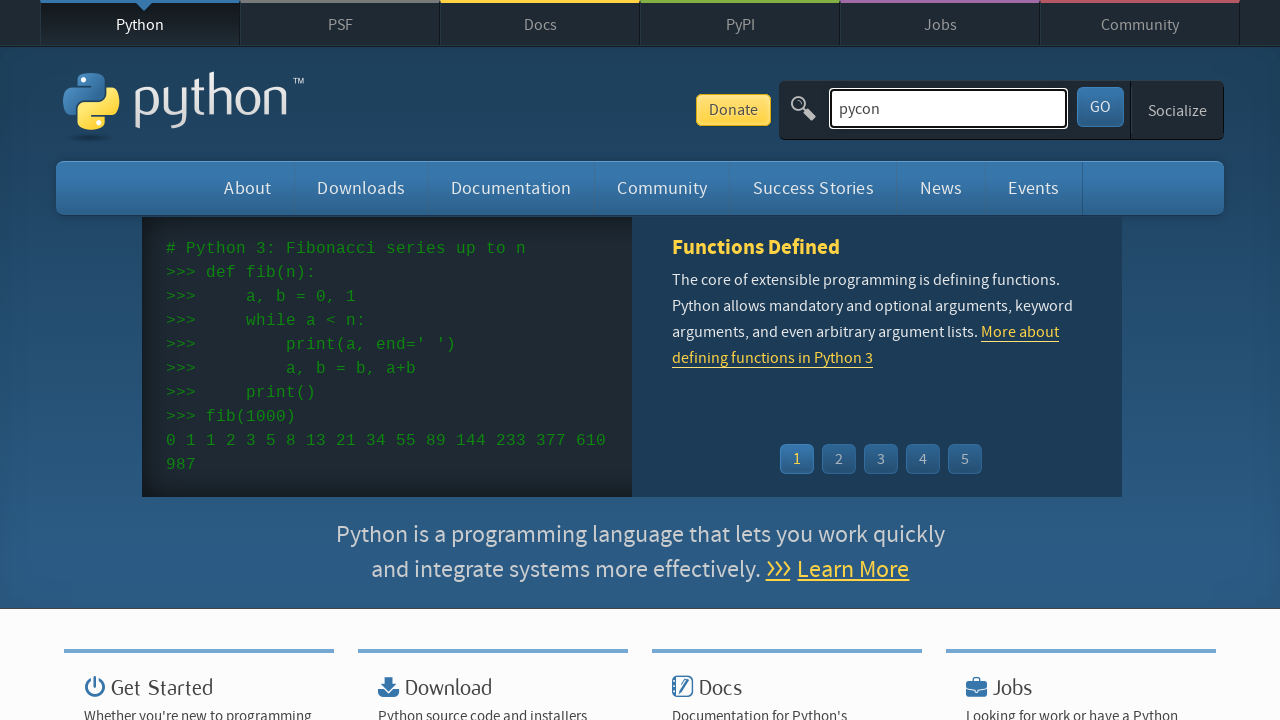

Pressed Enter to submit search on input[name='q']
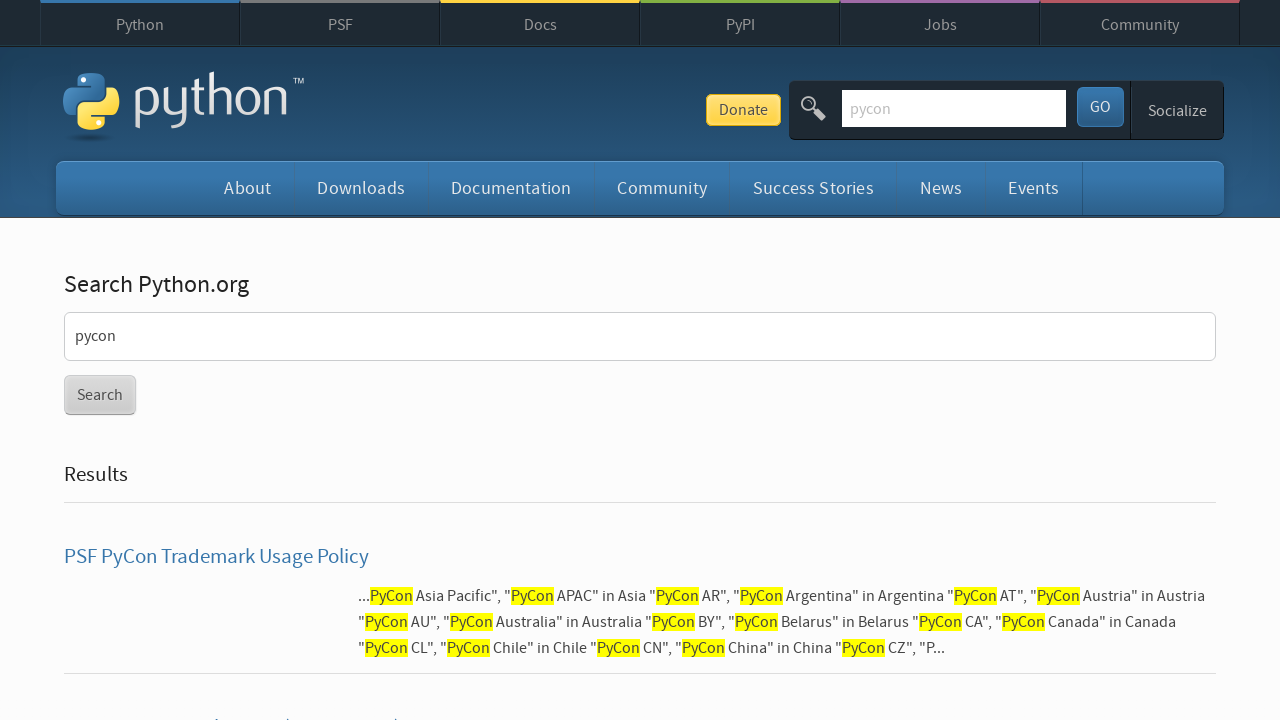

Waited for search results page to load
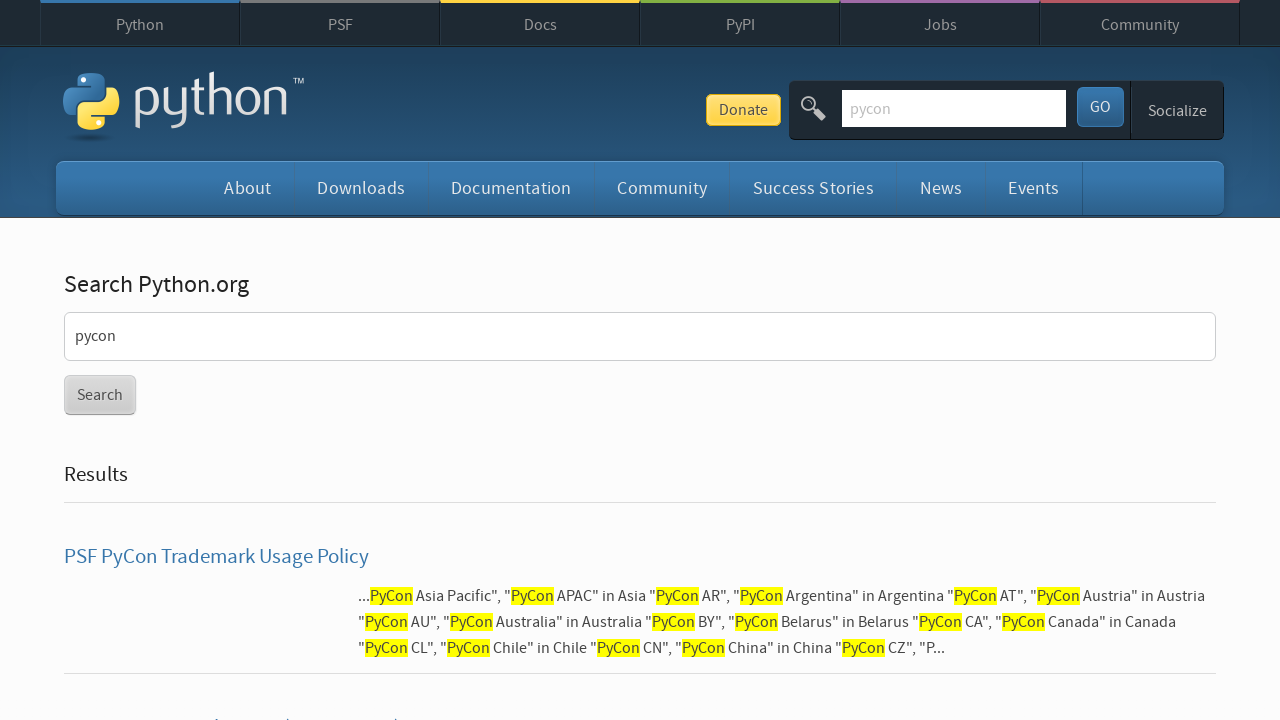

Verified 'No results found' message is not present in search results
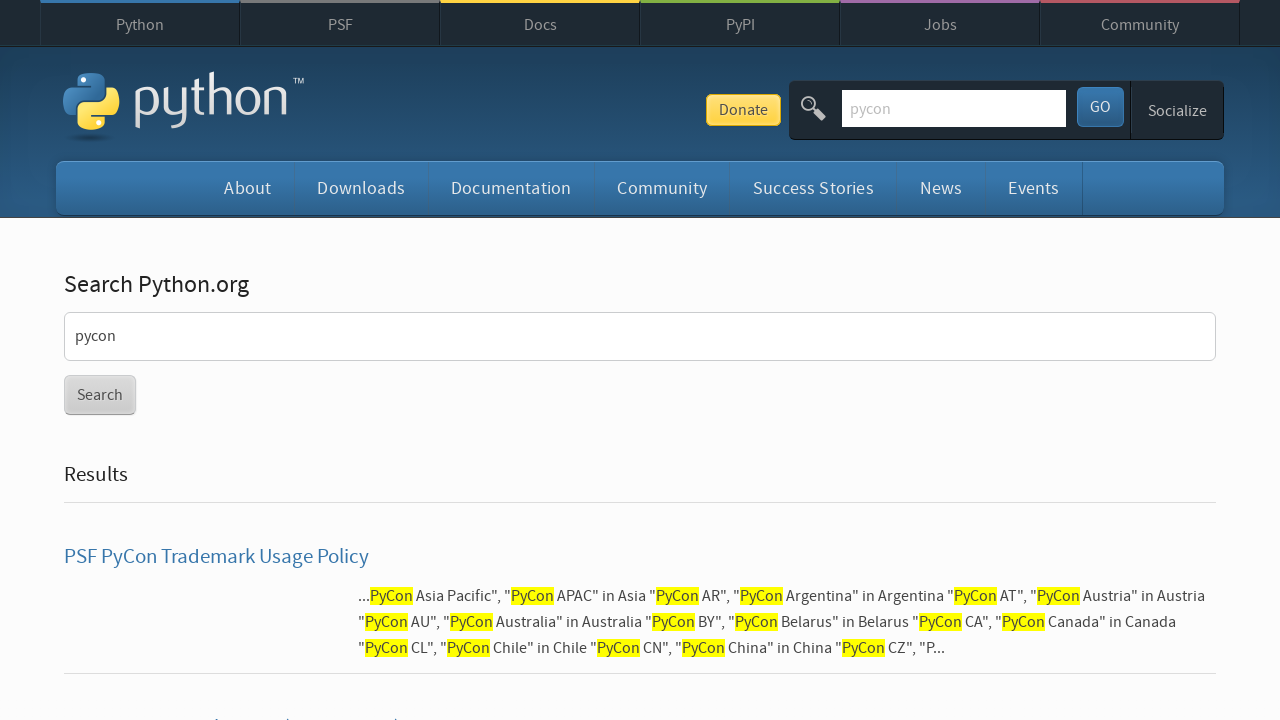

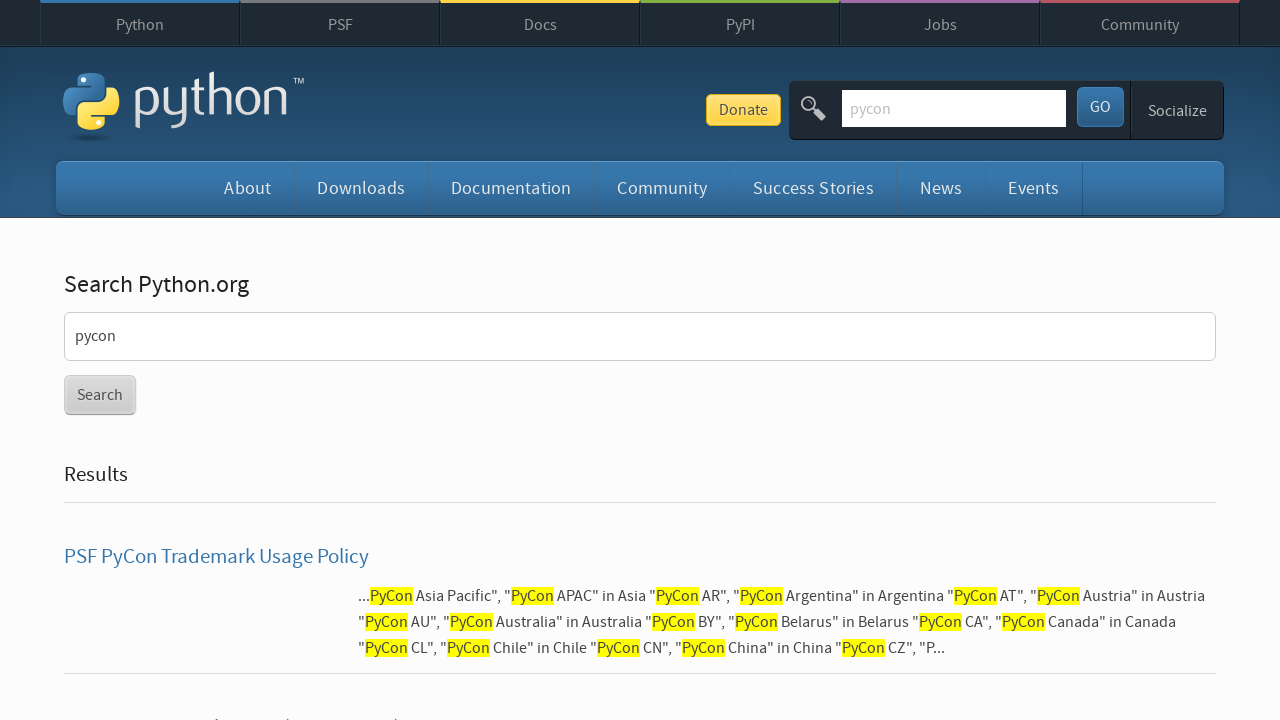